Tests dynamic loading functionality by clicking a button and waiting for a loading indicator to appear and then disappear

Starting URL: https://the-internet.herokuapp.com/dynamic_loading/1

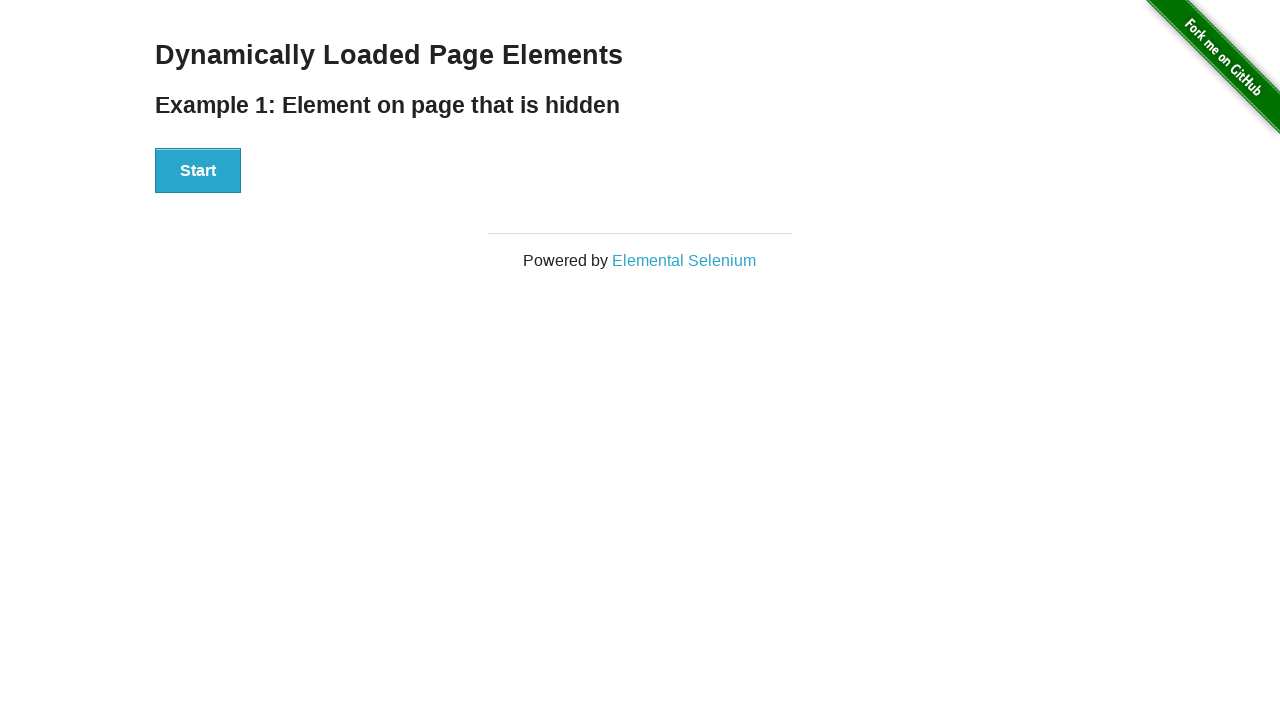

Clicked start button to trigger dynamic loading at (198, 171) on button
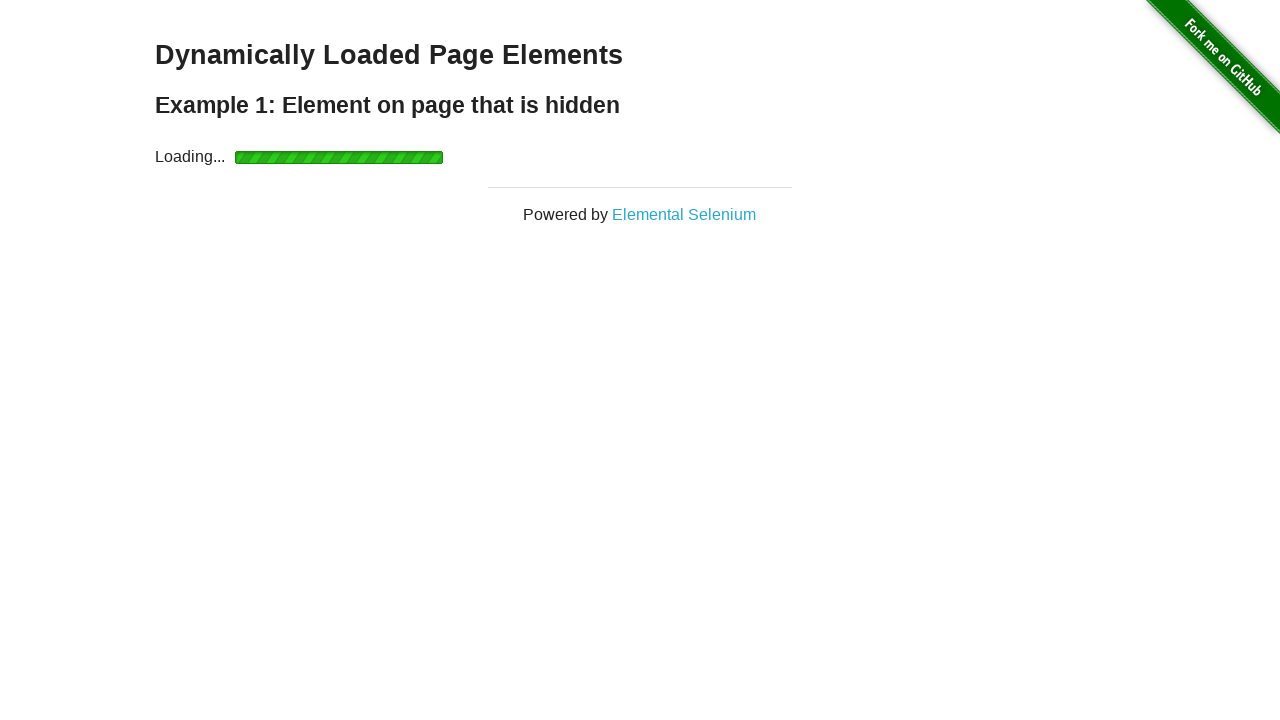

Loading indicator appeared
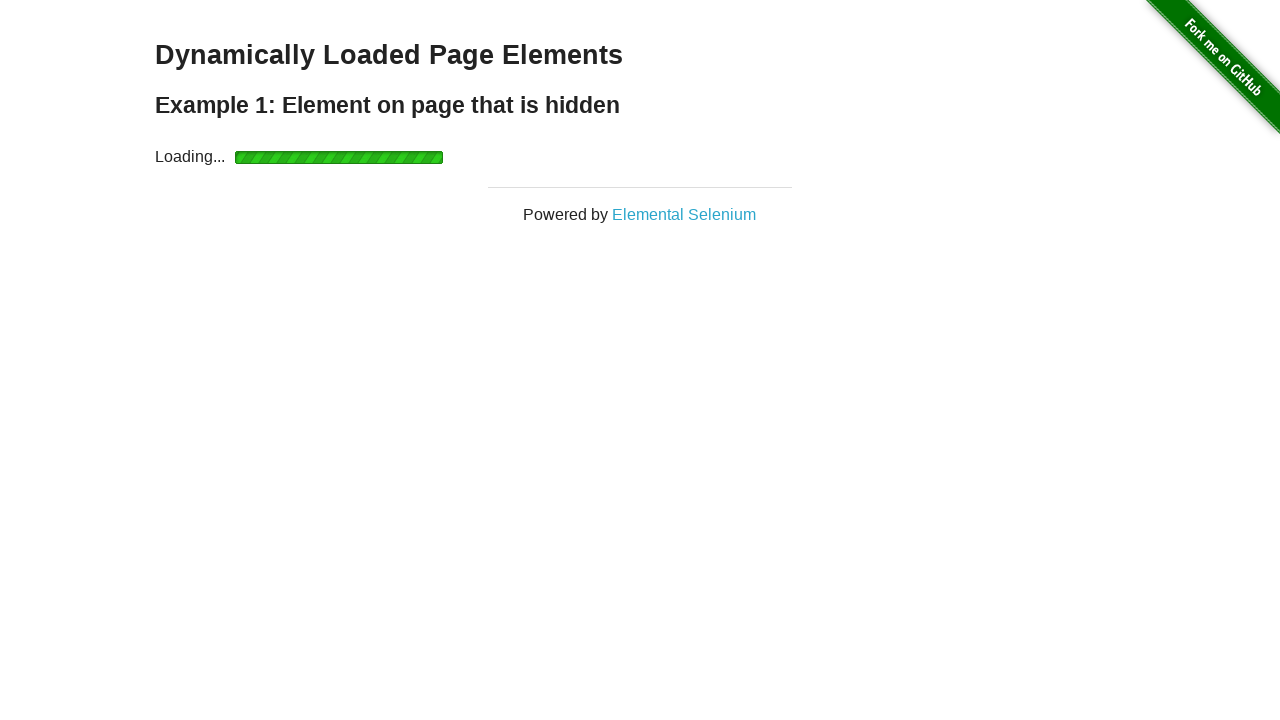

Loading indicator disappeared and content finished loading
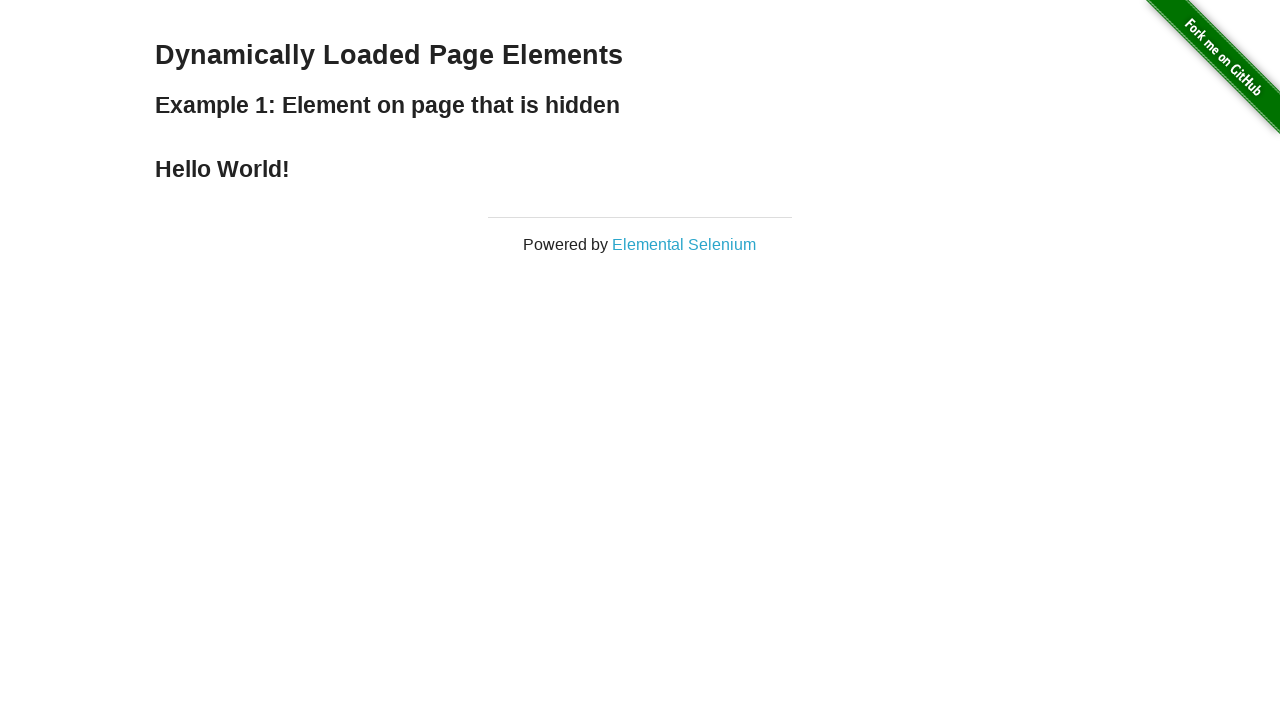

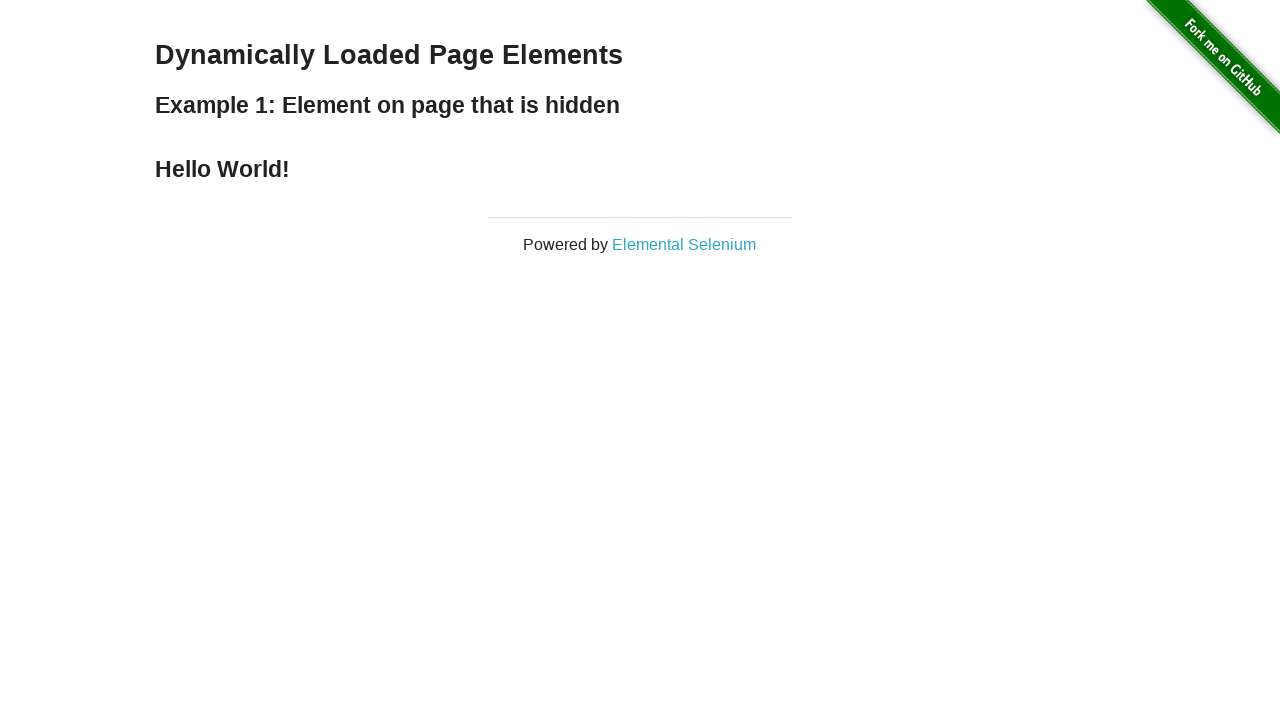